Tests selecting the first and last color radio buttons to verify radio button behavior

Starting URL: https://practice-automation.com/form-fields/

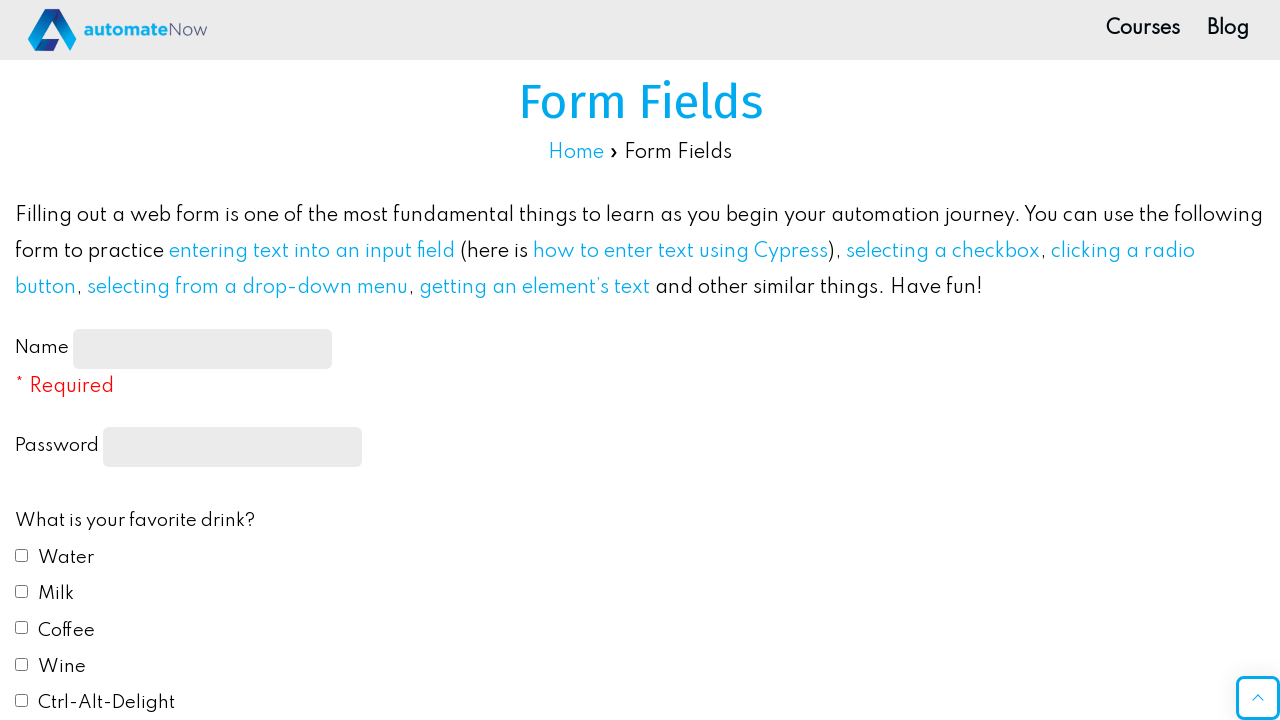

Selected first FAVORITE COLOR radio button at (22, 360) on input[type='radio'] >> nth=0
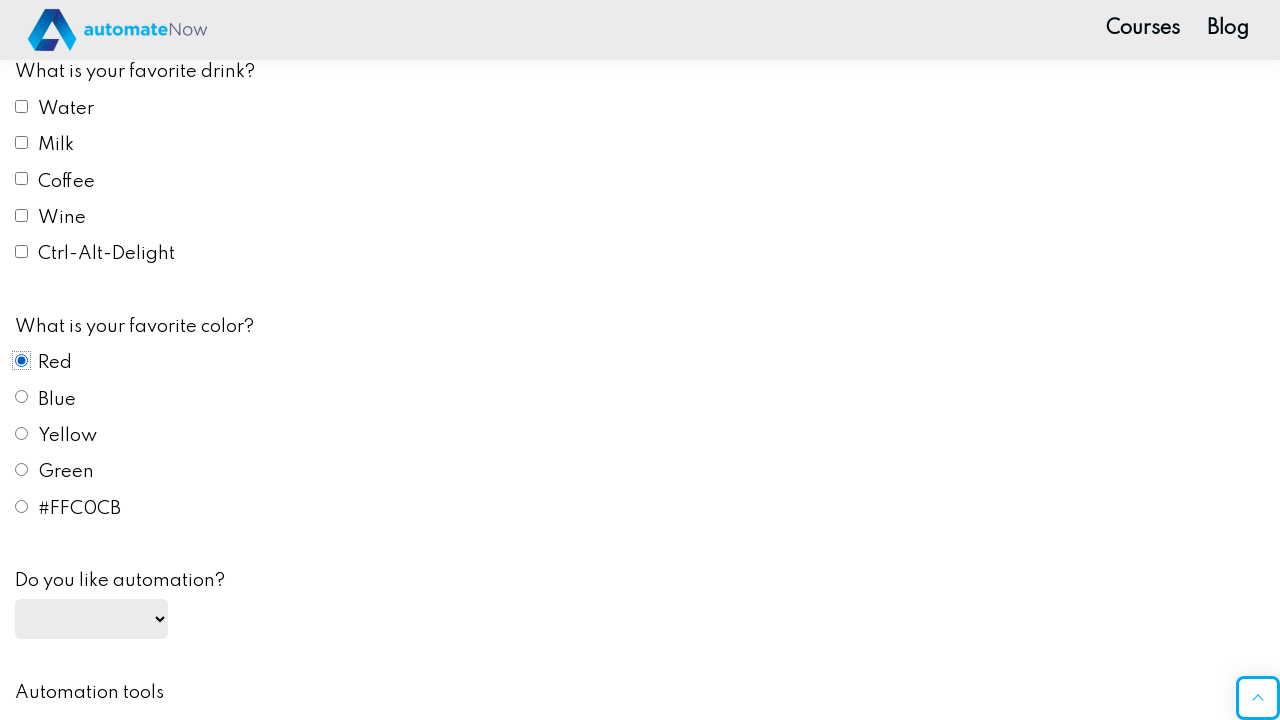

Selected last FAVORITE COLOR radio button at (22, 506) on input[type='radio'] >> nth=-1
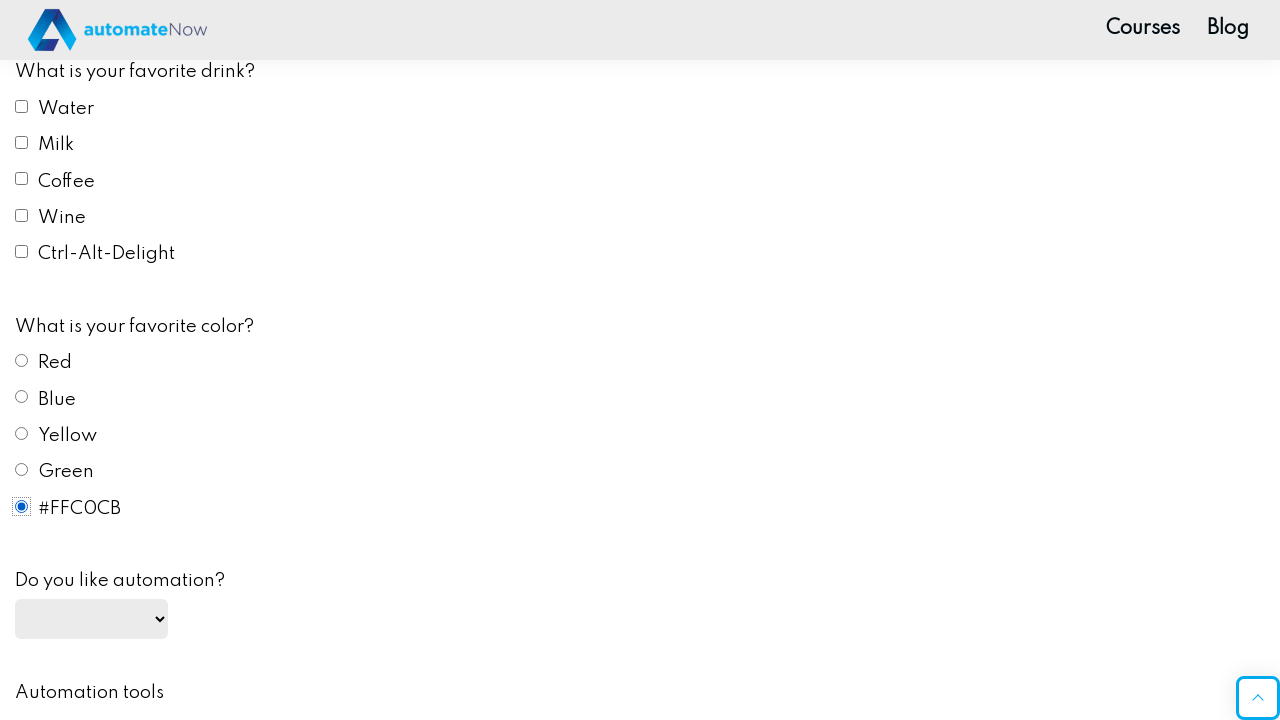

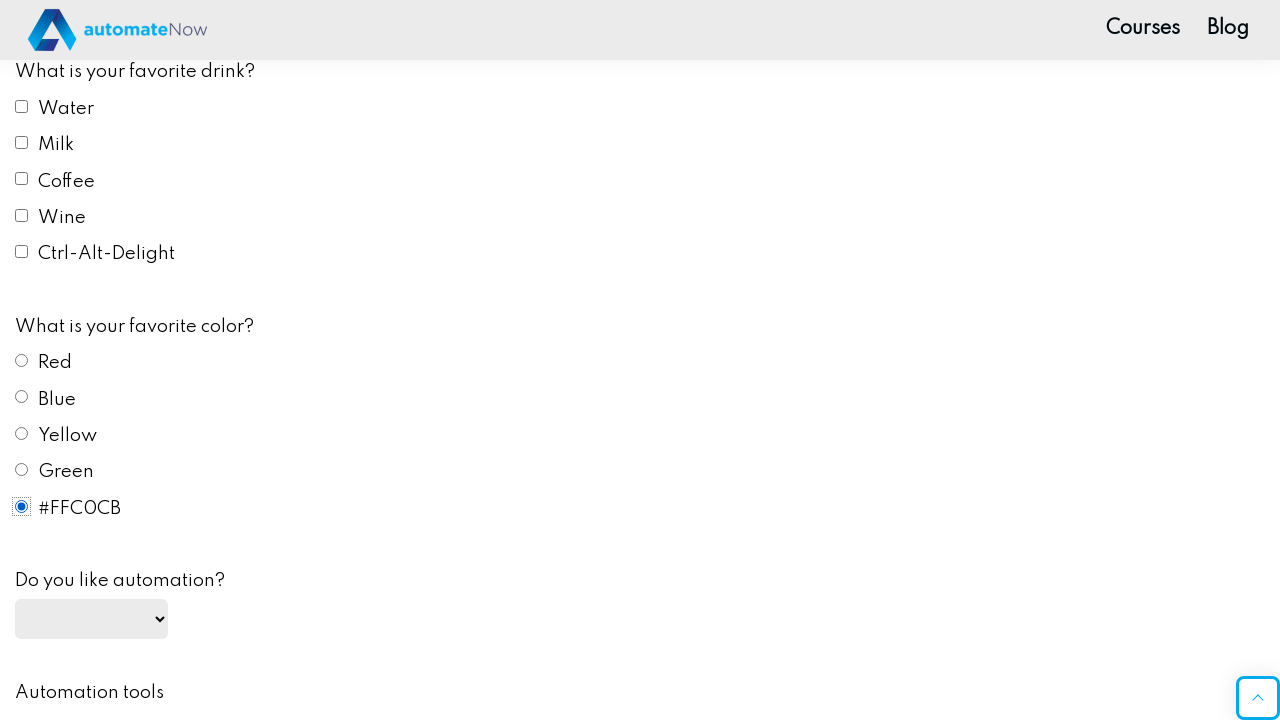